Tests the search functionality on a practice e-commerce site by typing a search term, finding products matching "Cashews", and clicking the add button for that product.

Starting URL: https://rahulshettyacademy.com/seleniumPractise/#/

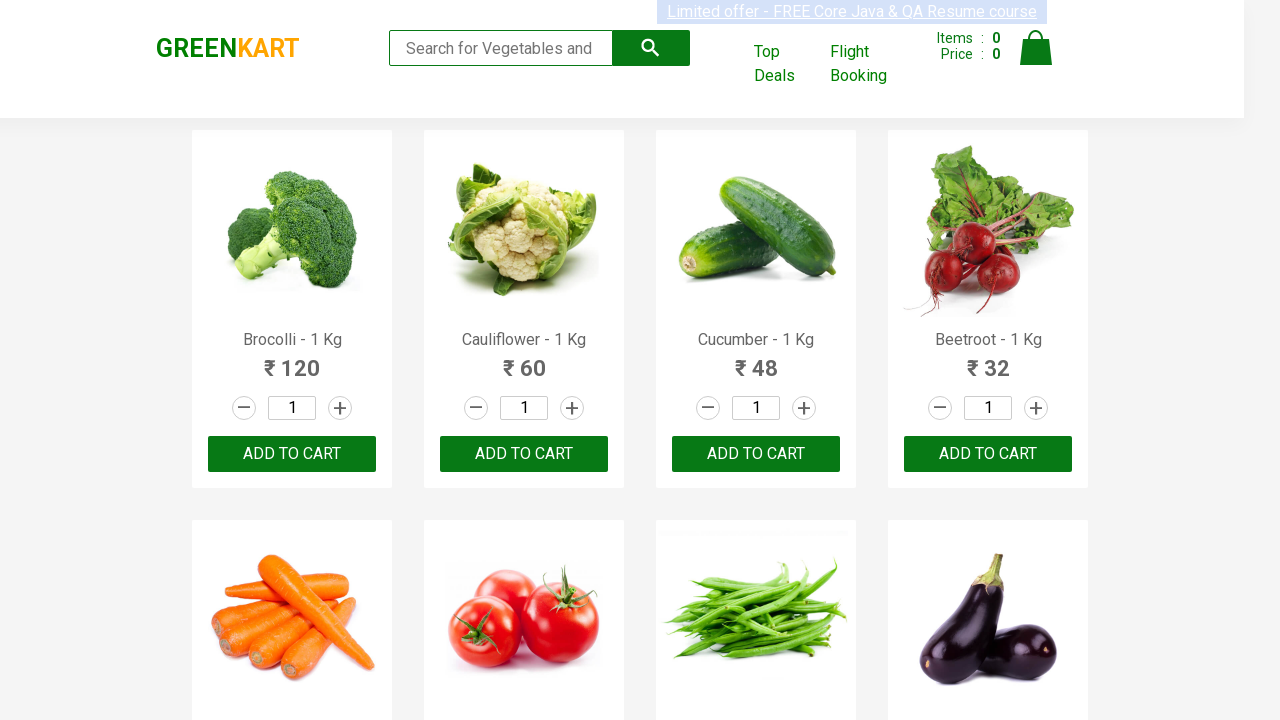

Typed 'ca' in search box to filter products on .search-keyword
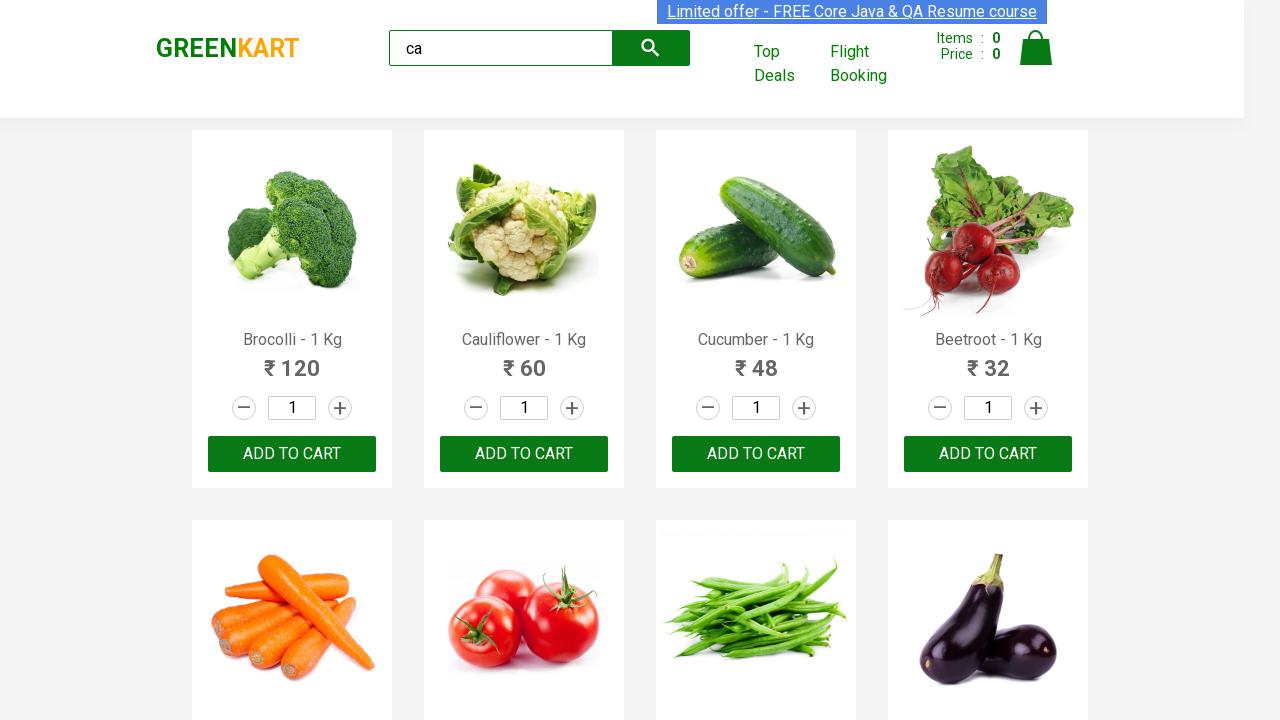

Waited 500ms for products to filter
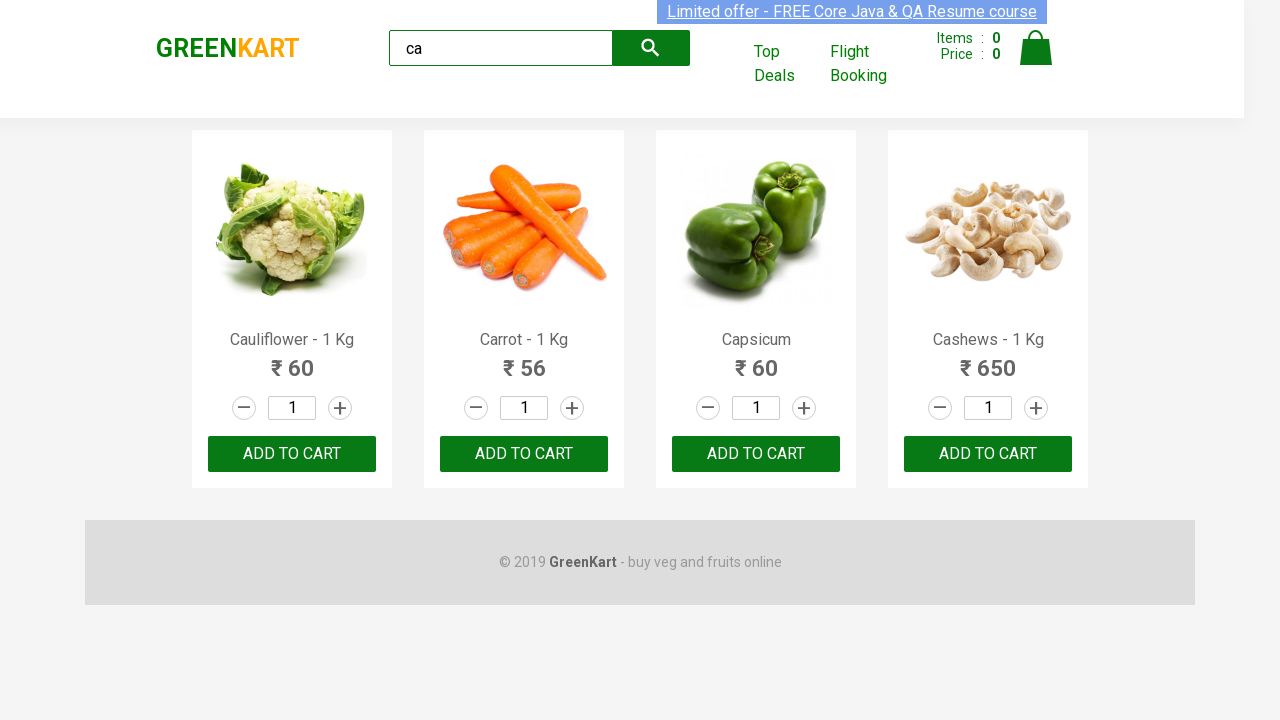

Products loaded and became visible
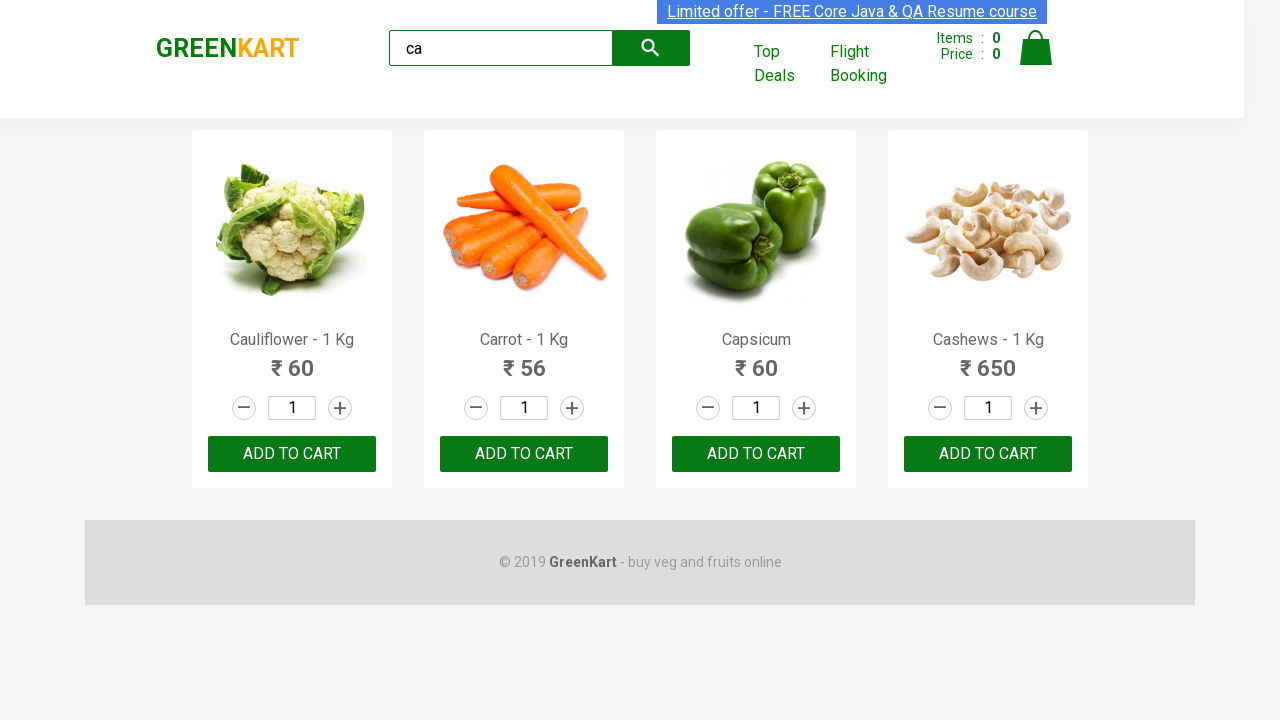

Retrieved all product elements from the page
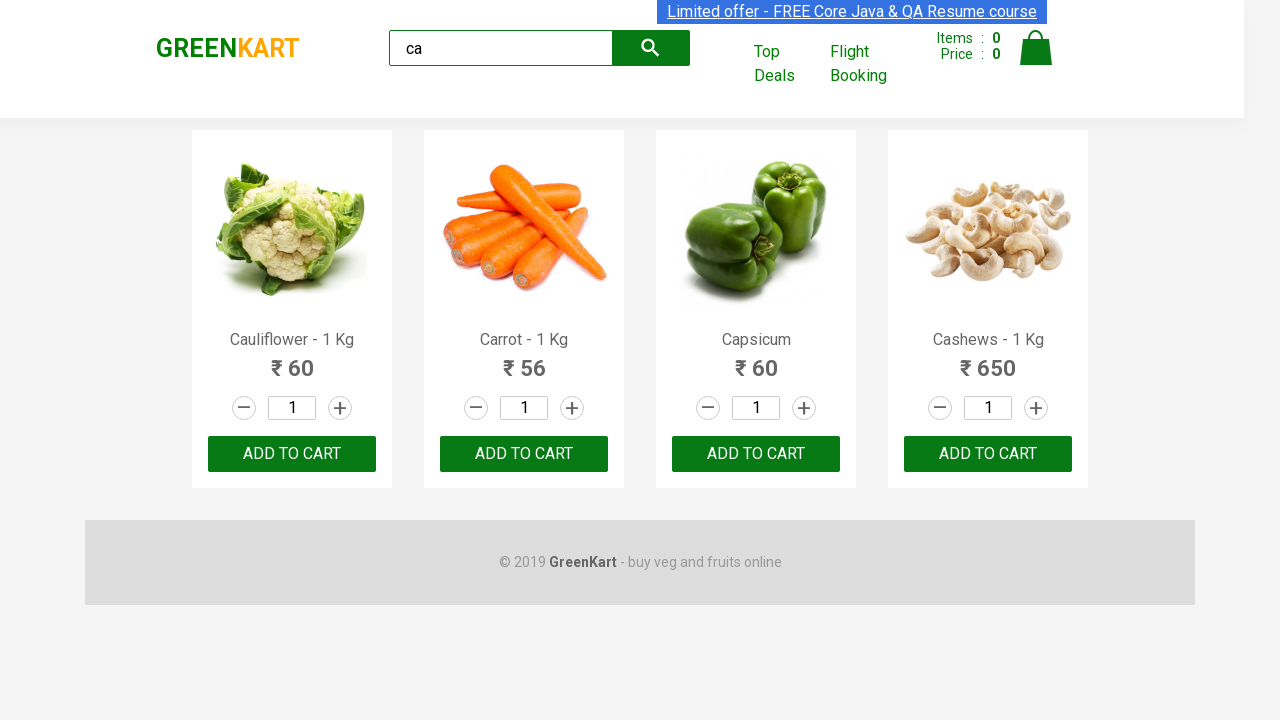

Extracted product name: Cauliflower - 1 Kg
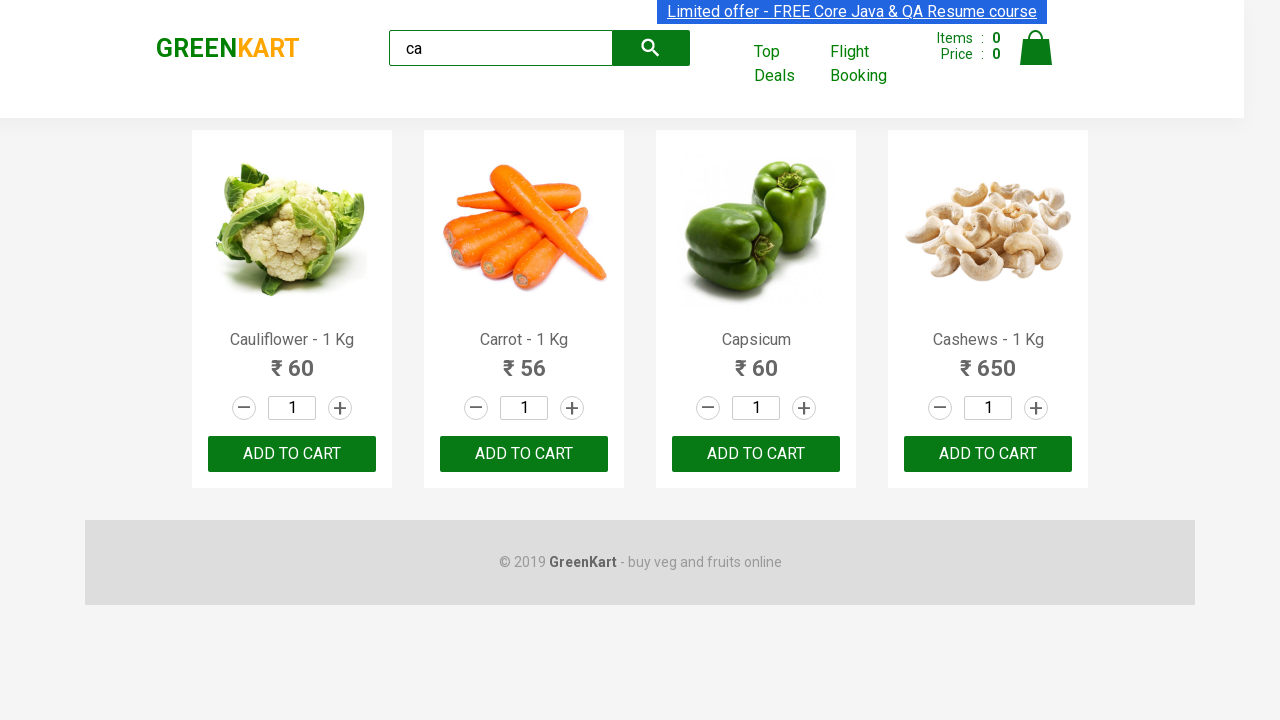

Extracted product name: Carrot - 1 Kg
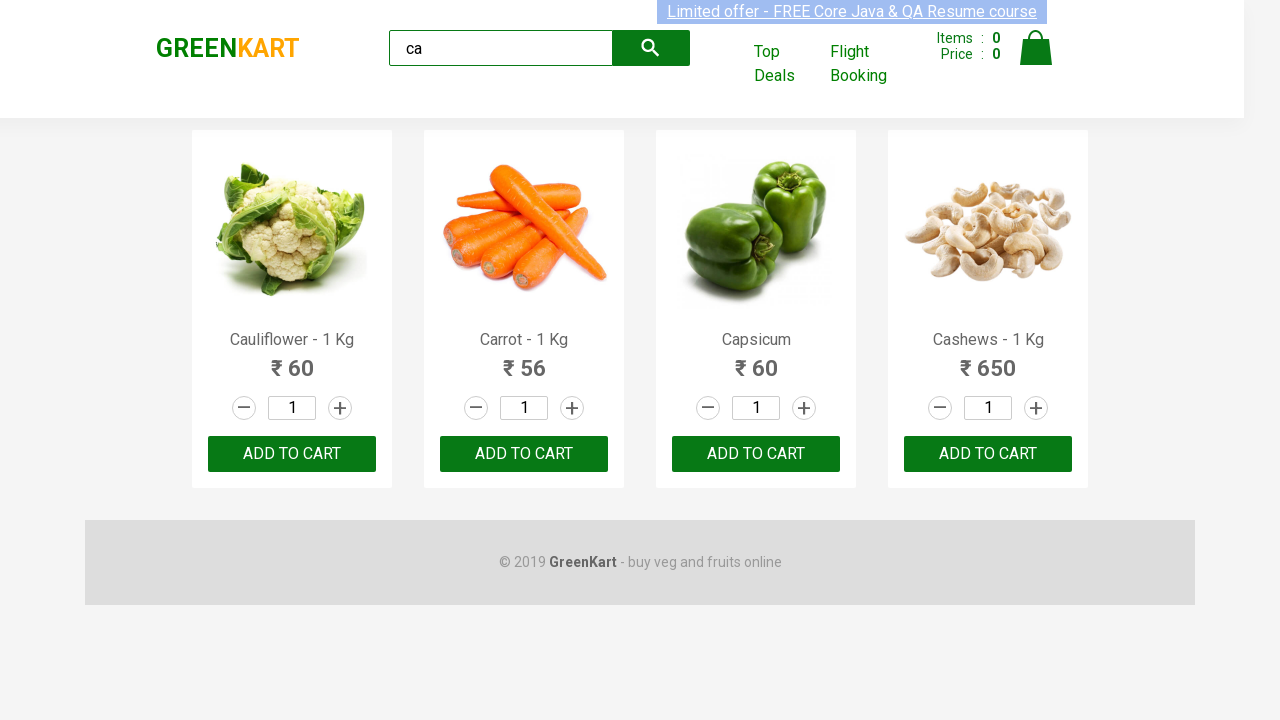

Extracted product name: Capsicum
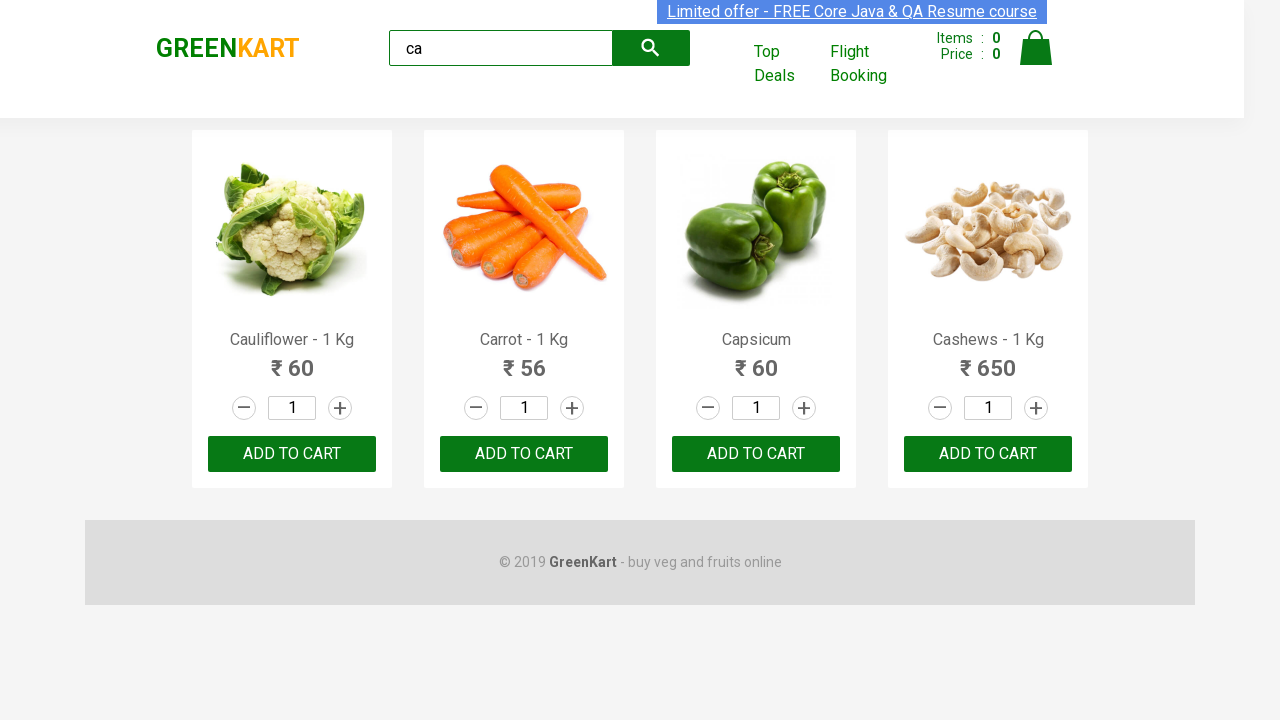

Extracted product name: Cashews - 1 Kg
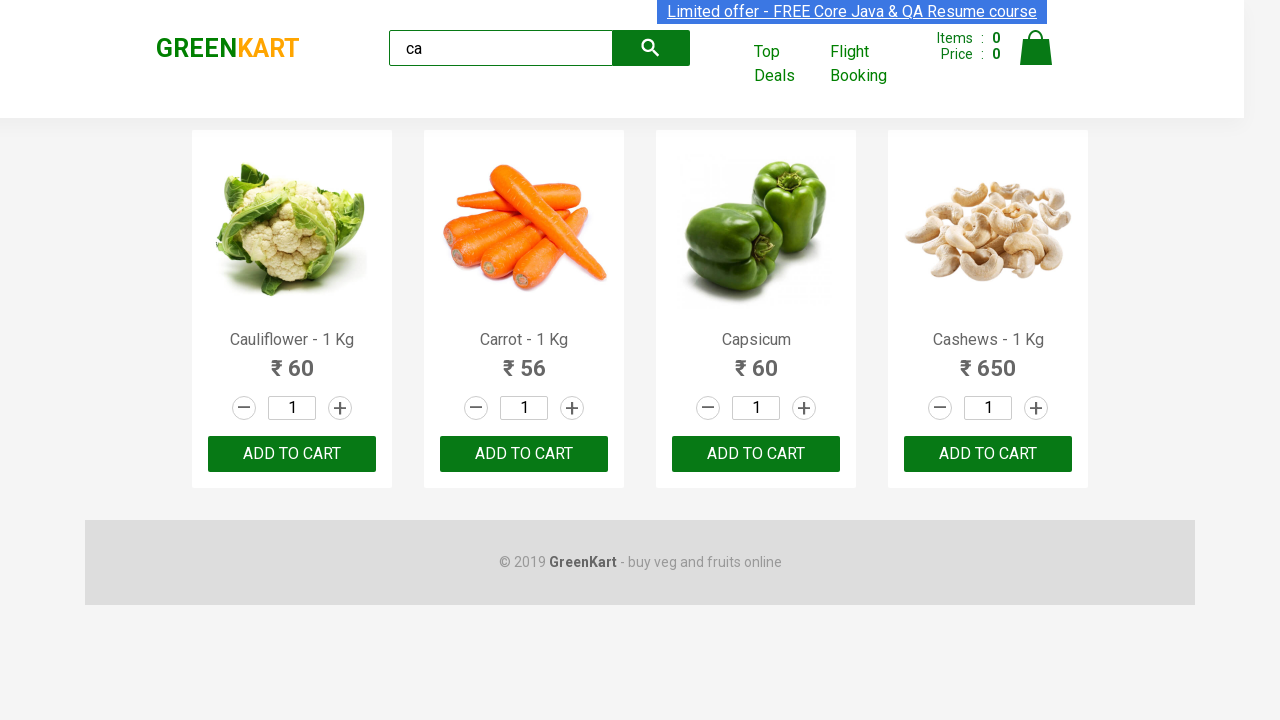

Found Cashews product and clicked add button at (988, 454) on .products .product >> nth=3 >> button
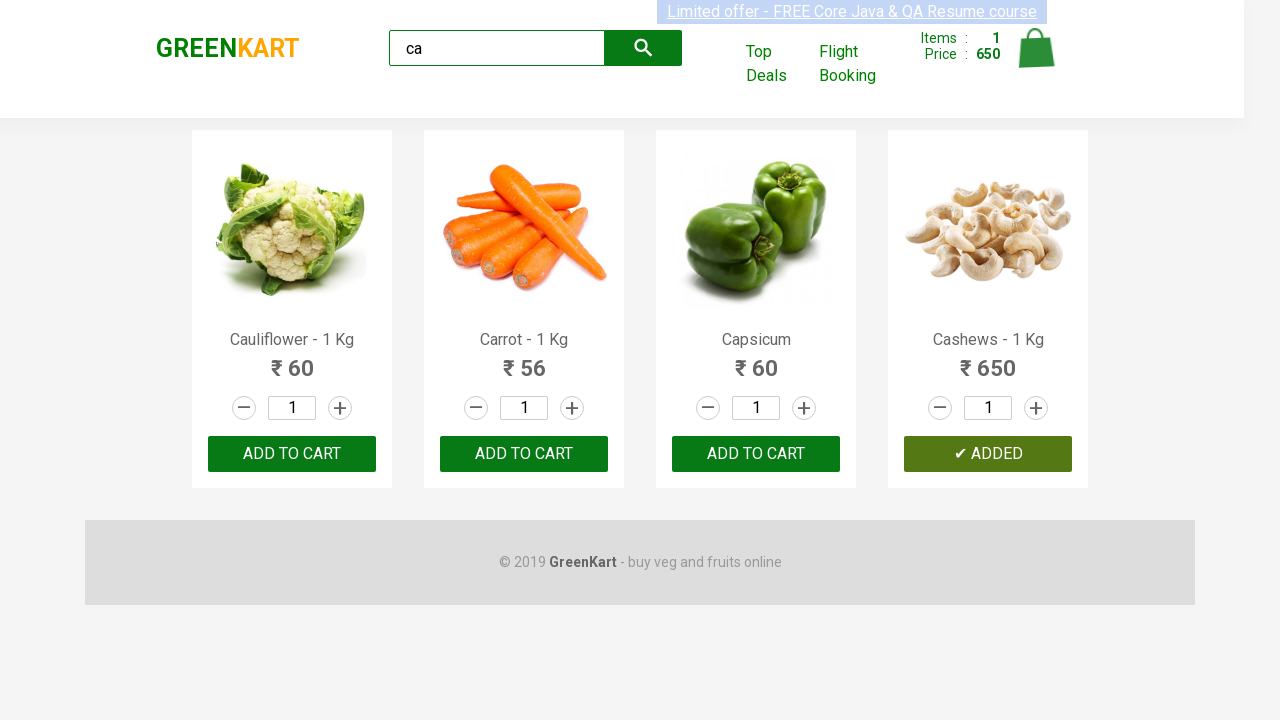

Located brand element
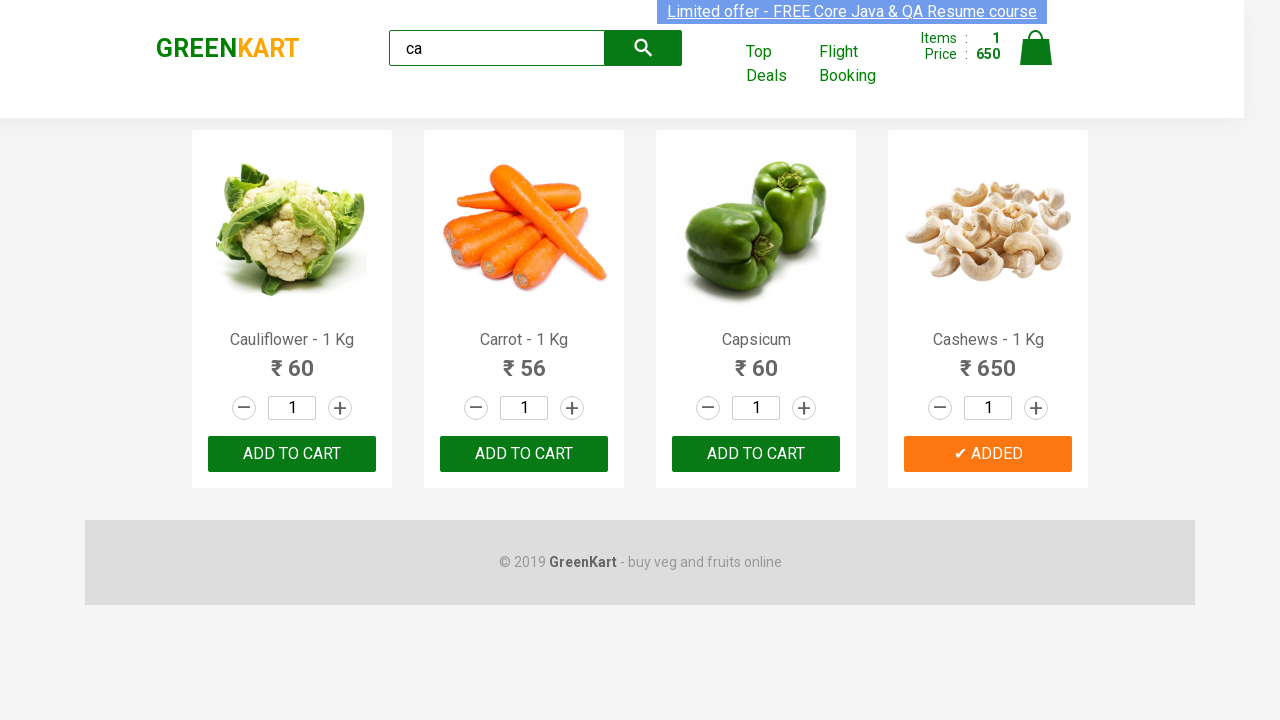

Extracted brand text: GREENKART
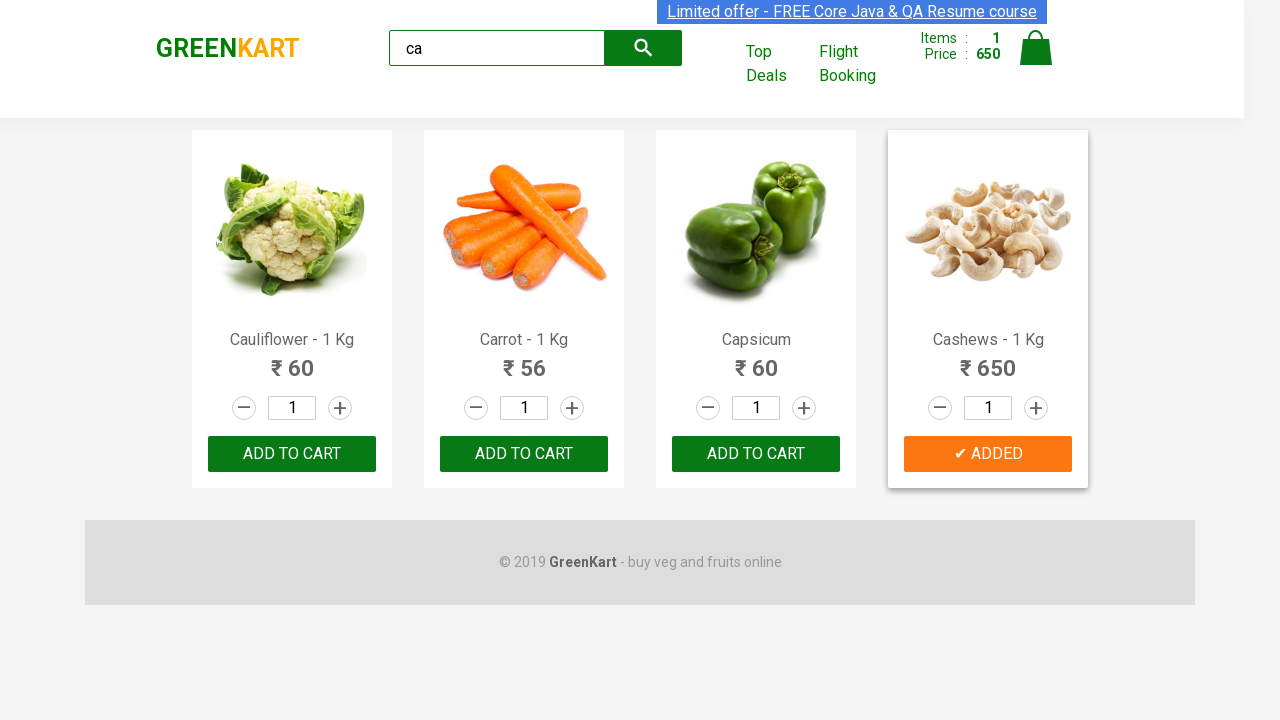

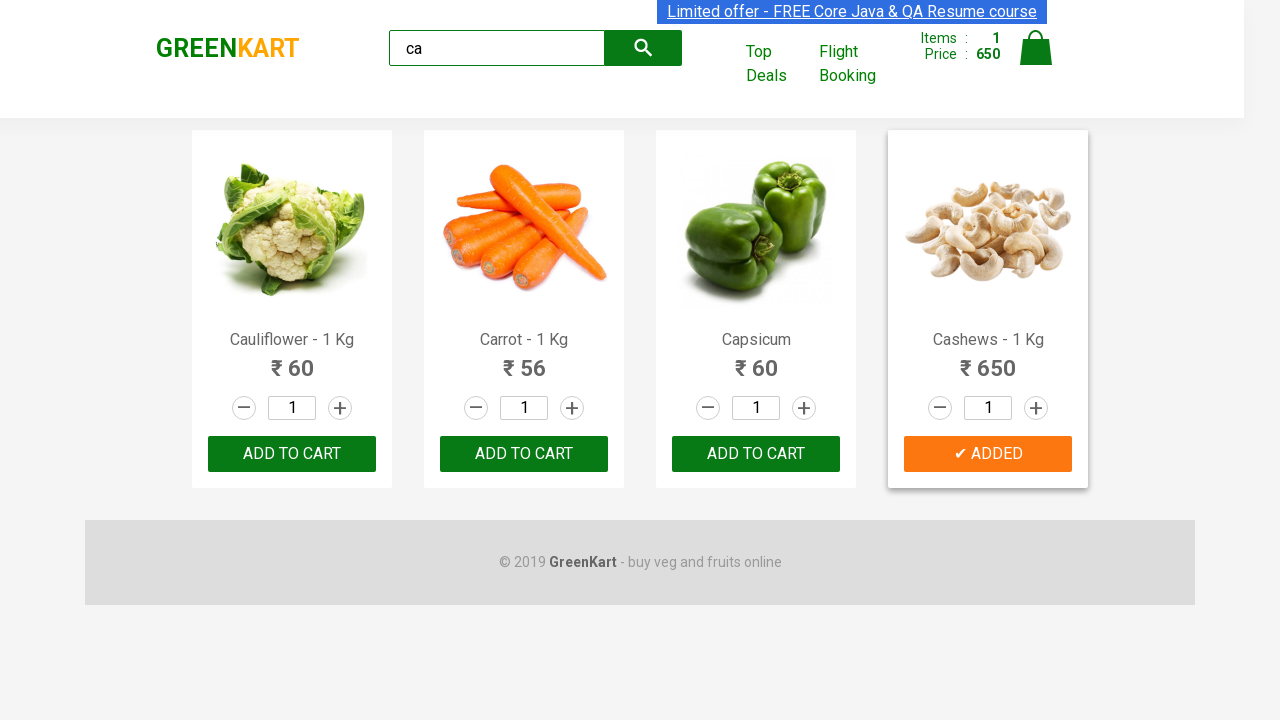